Tests JavaScript alert handling including accepting simple alerts, dismissing confirm dialogs, and entering text in prompt dialogs.

Starting URL: https://testautomationpractice.blogspot.com/

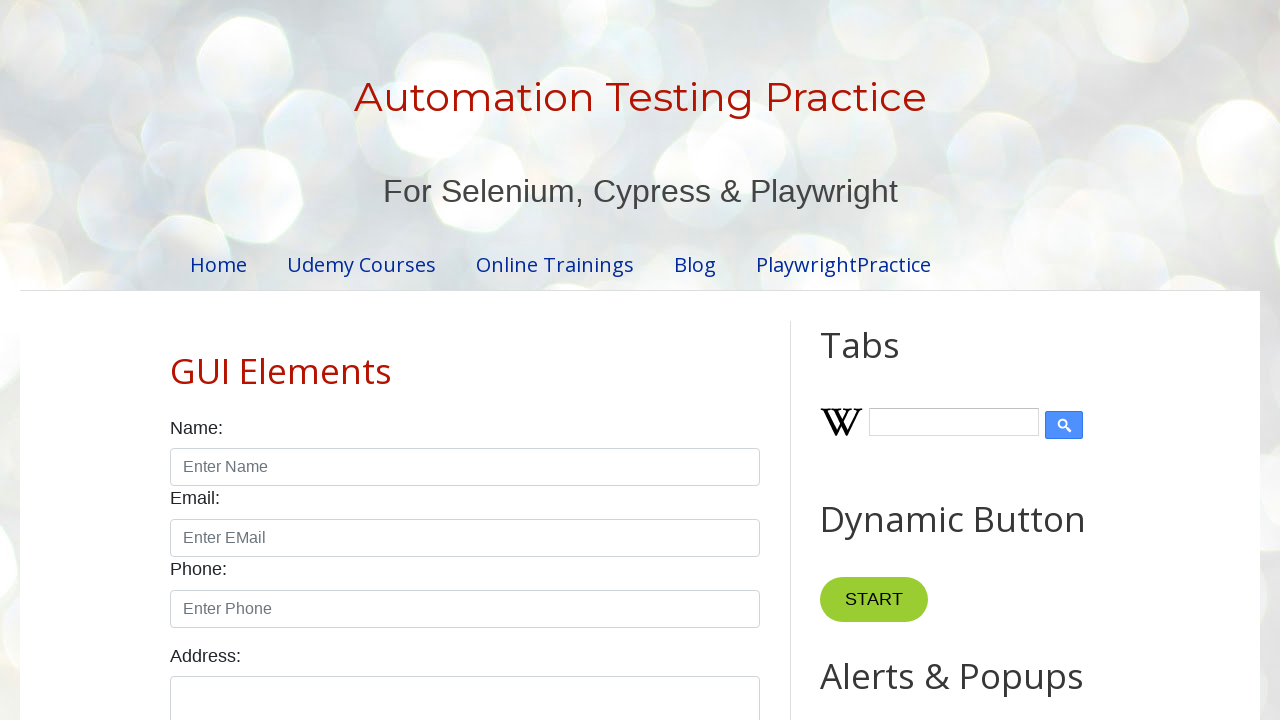

Clicked alert button to trigger JavaScript alert at (888, 361) on button[onclick='myFunctionAlert()']
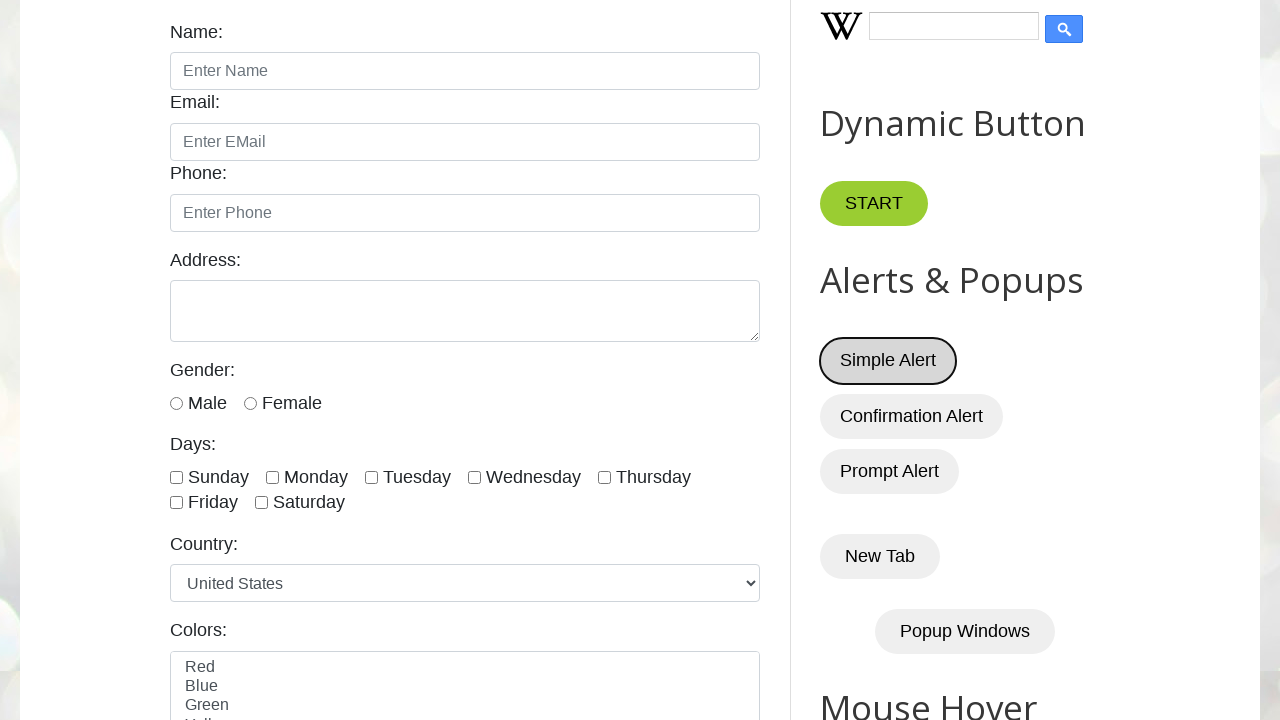

Set up dialog handler to accept alerts
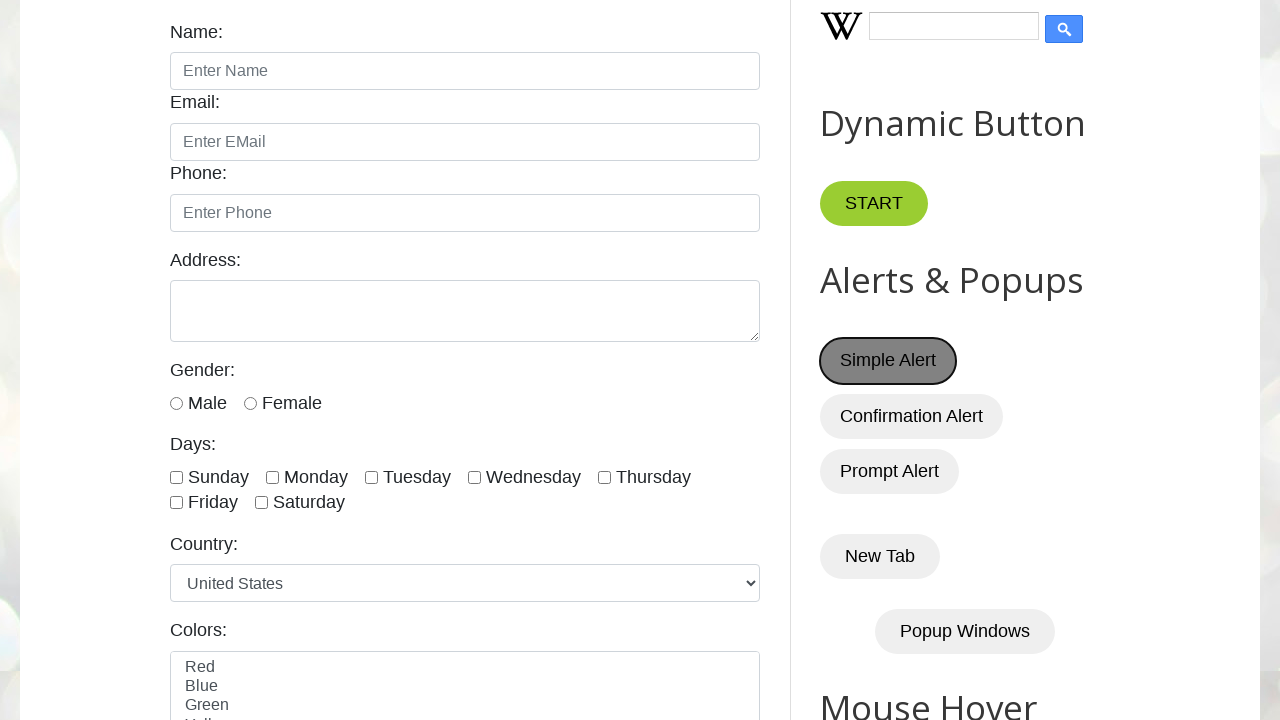

Clicked alert button and accepted the simple alert at (888, 361) on button[onclick='myFunctionAlert()']
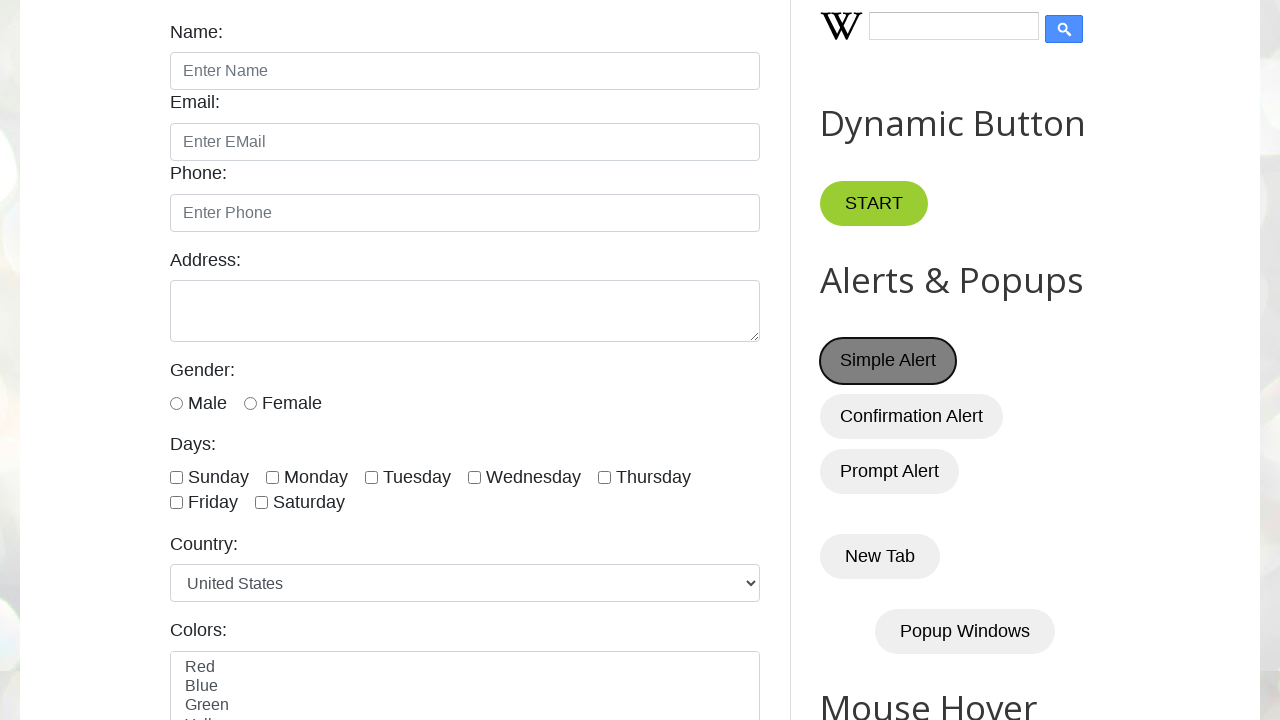

Set up dialog handler to dismiss confirm dialogs
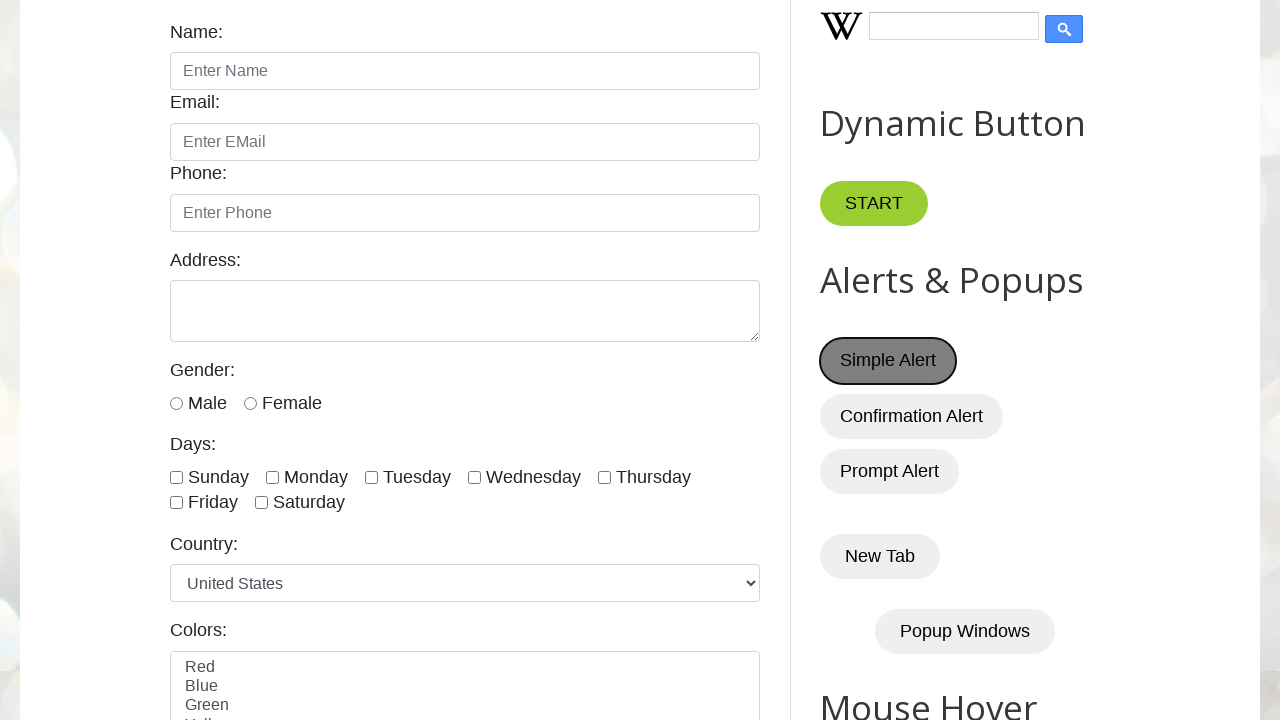

Clicked confirm button and dismissed the confirm dialog at (912, 416) on button[onclick='myFunctionConfirm()']
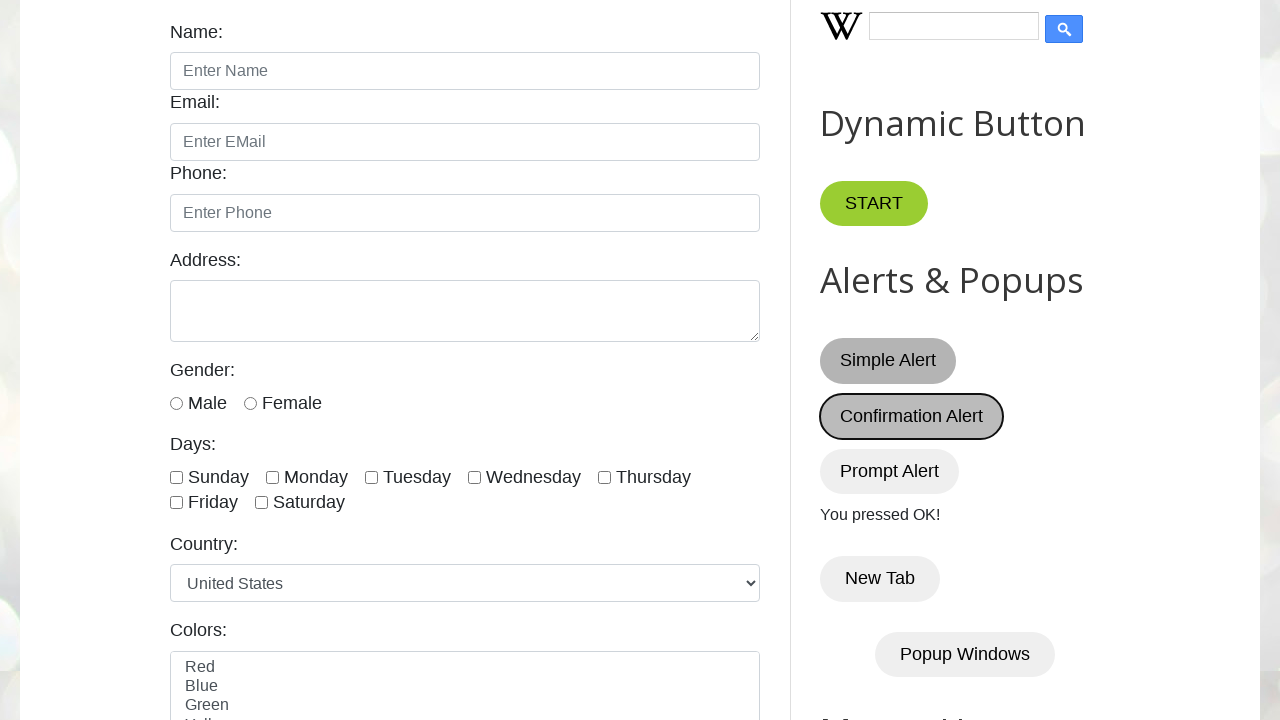

Set up dialog handler to accept prompts with text input
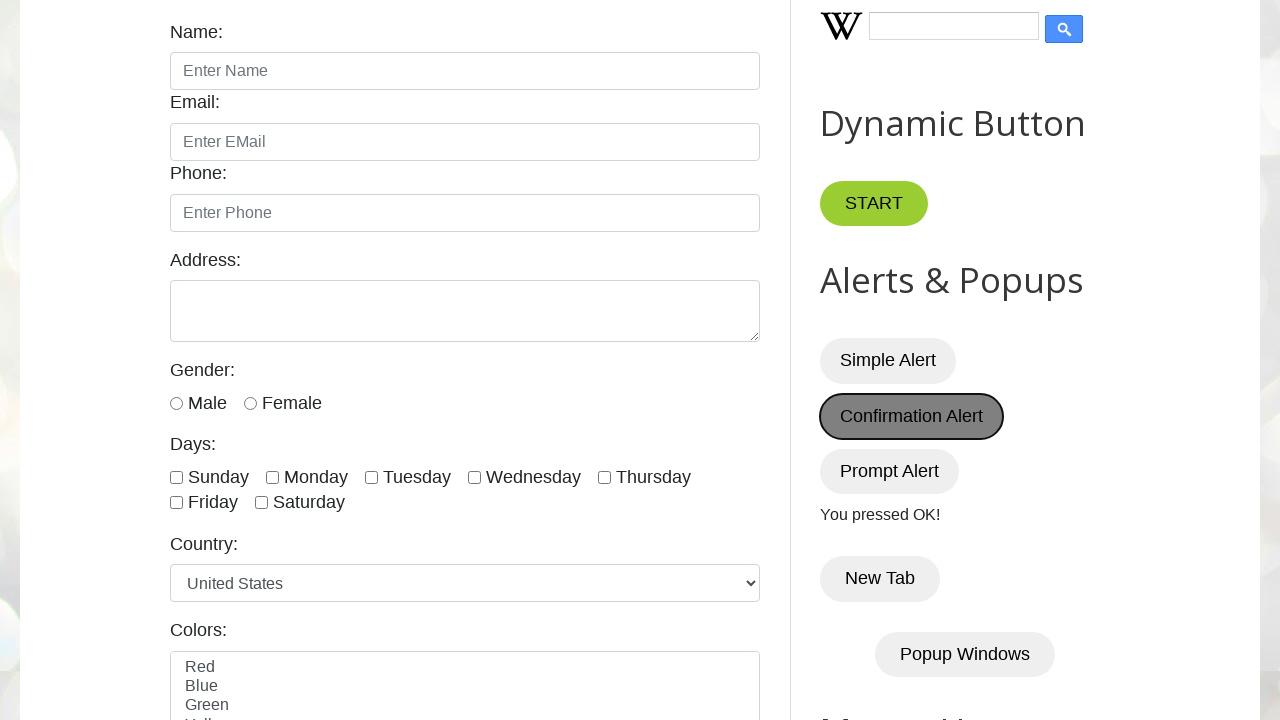

Clicked prompt button, entered 'Merhaba Izmir Kampi', and accepted the prompt dialog at (890, 471) on button[onclick='myFunctionPrompt()']
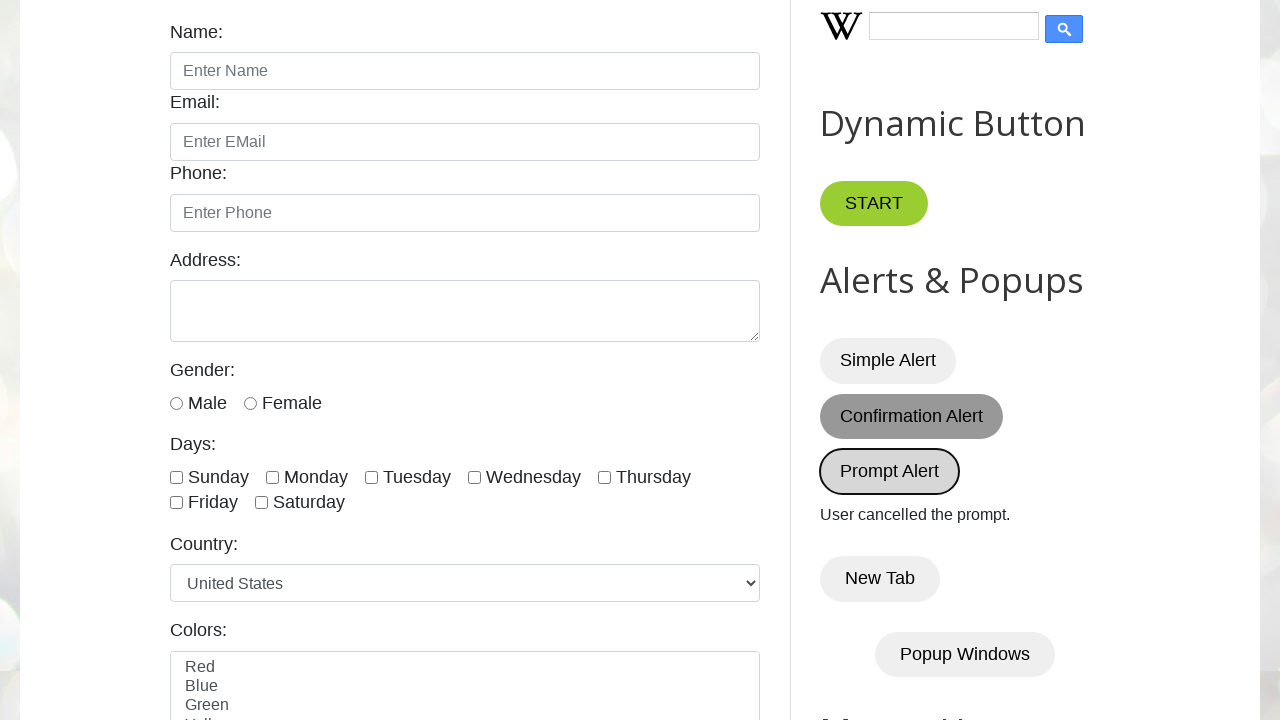

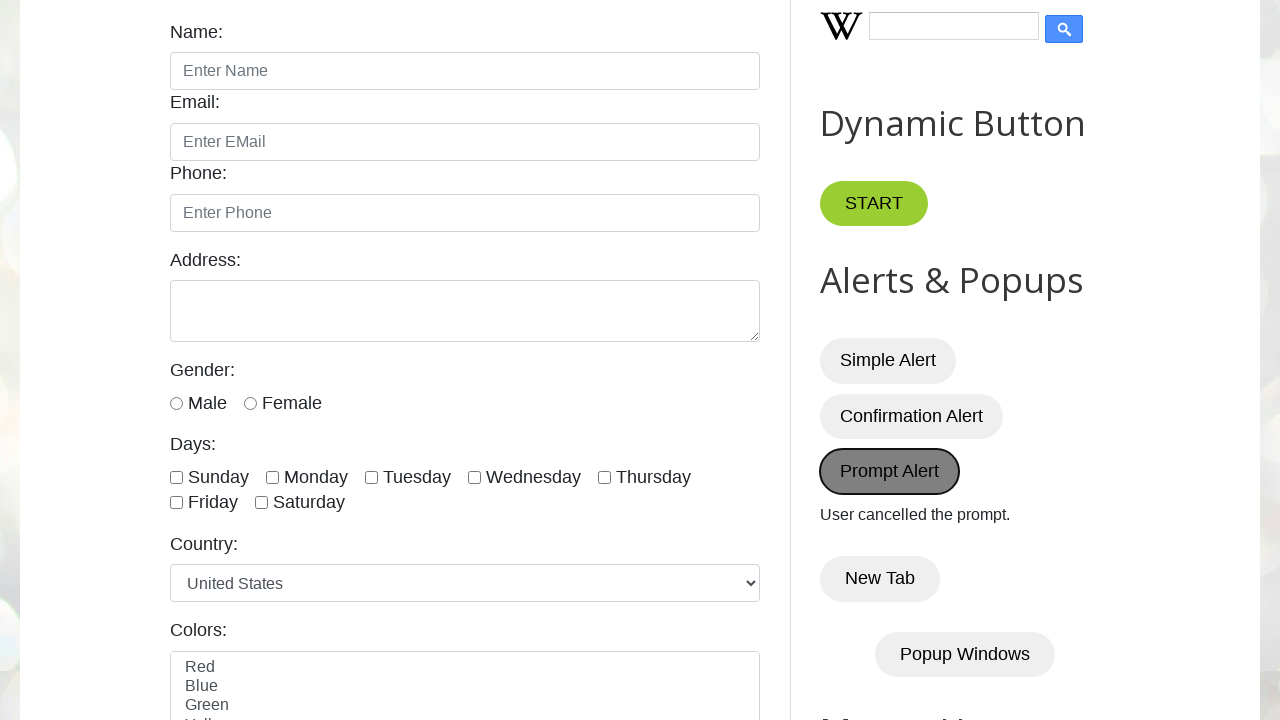